Tests JavaScript alert handling by clicking buttons that trigger different types of alerts (simple alert and confirm dialog), then accepting or dismissing them.

Starting URL: https://demoqa.com/alerts

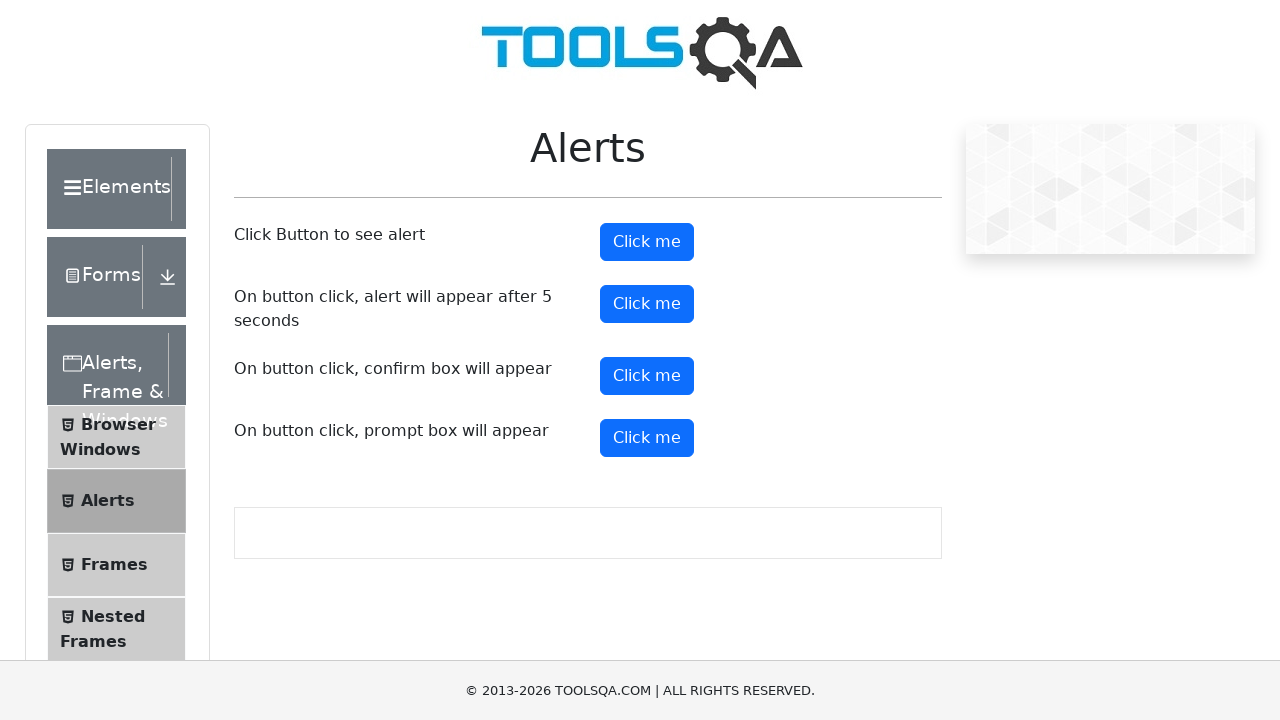

Clicked alert button to trigger simple alert at (647, 242) on #alertButton
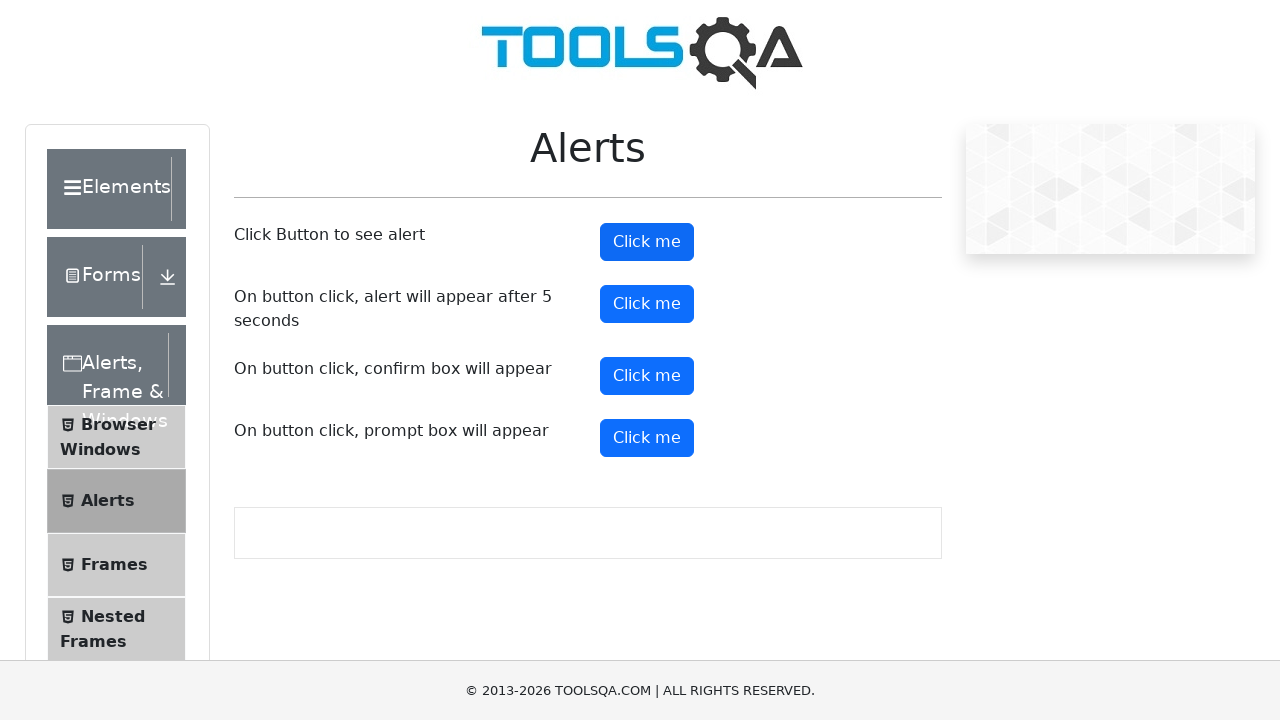

Set up dialog handler to accept alerts
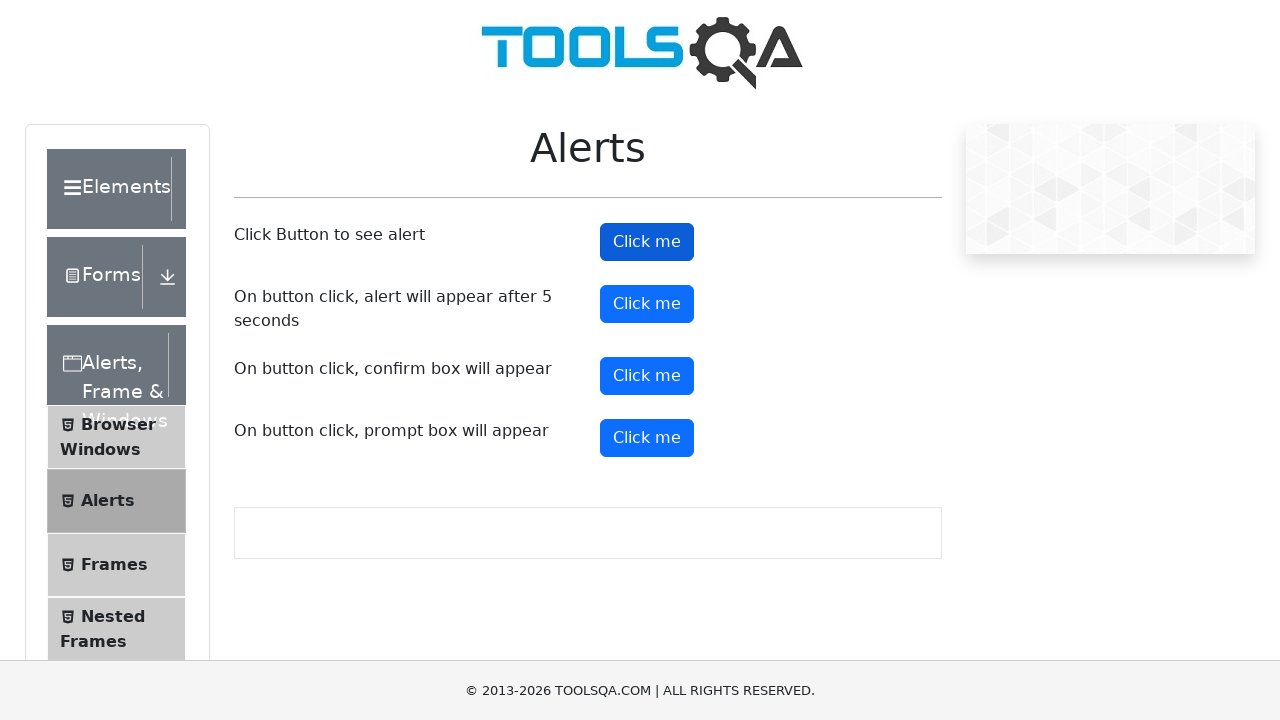

Waited 2 seconds for alert to be processed
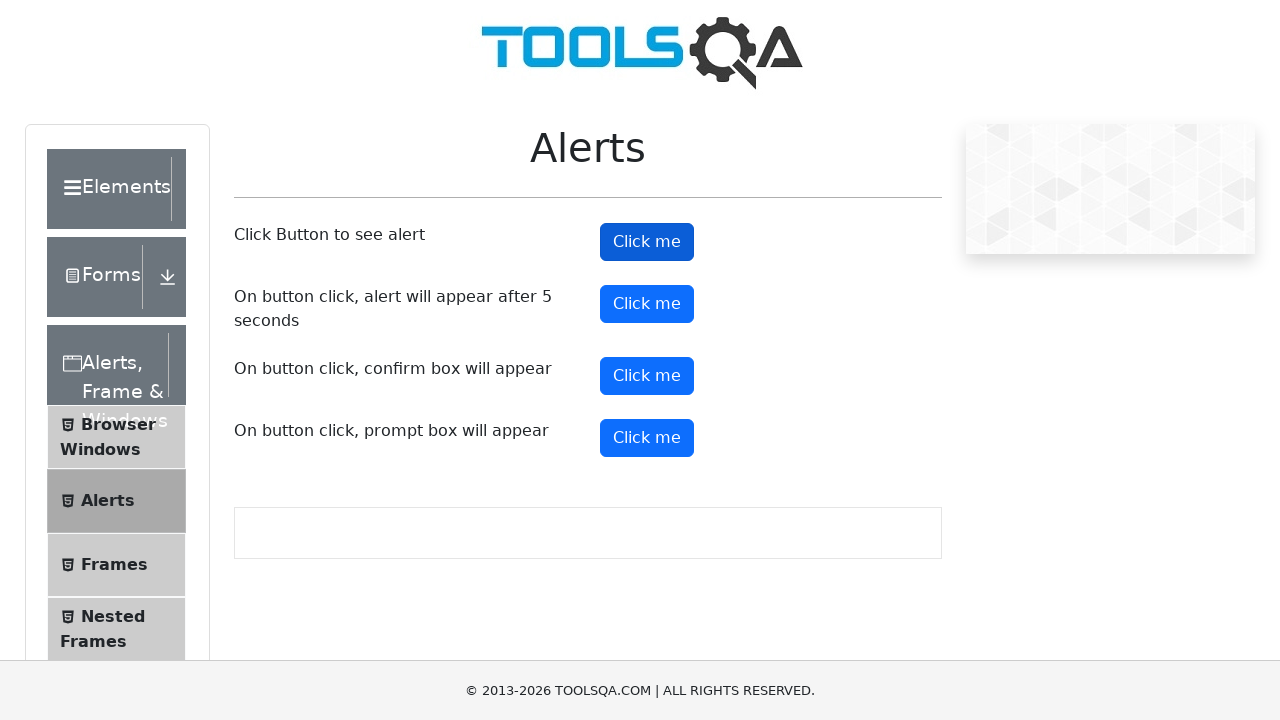

Clicked confirm button to trigger confirm dialog at (647, 376) on #confirmButton
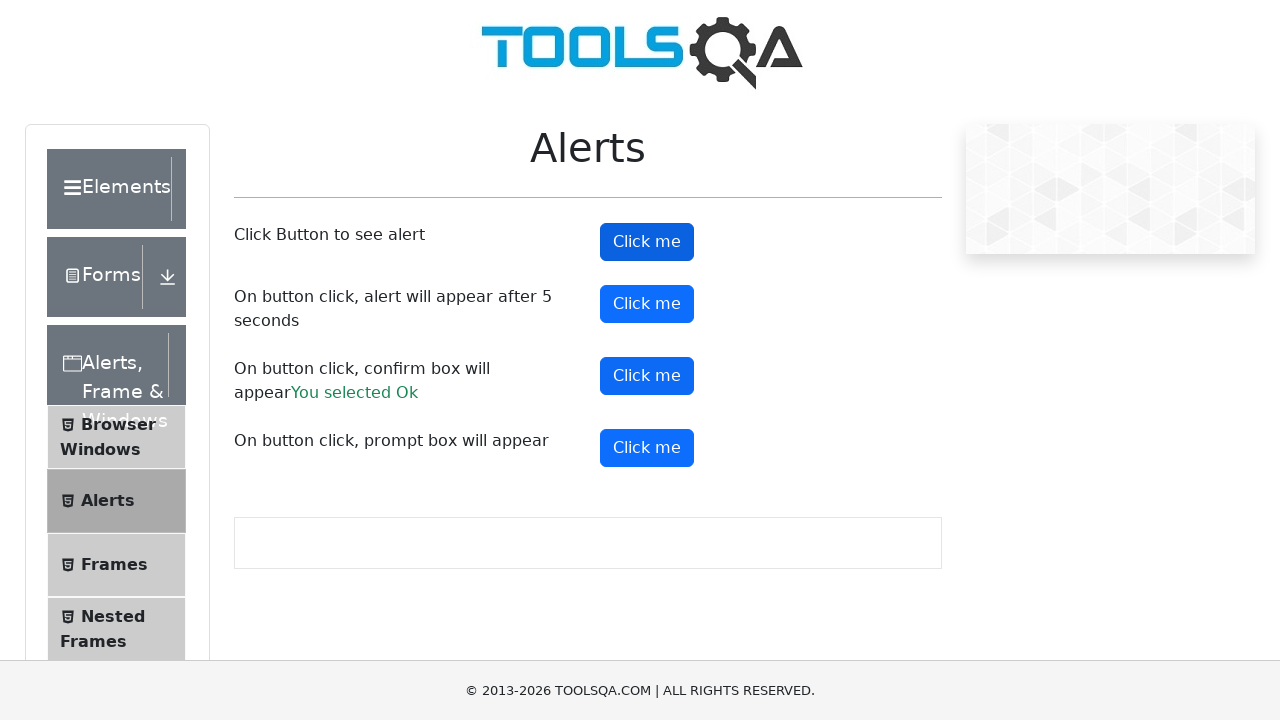

Set up dialog handler to dismiss confirm dialogs
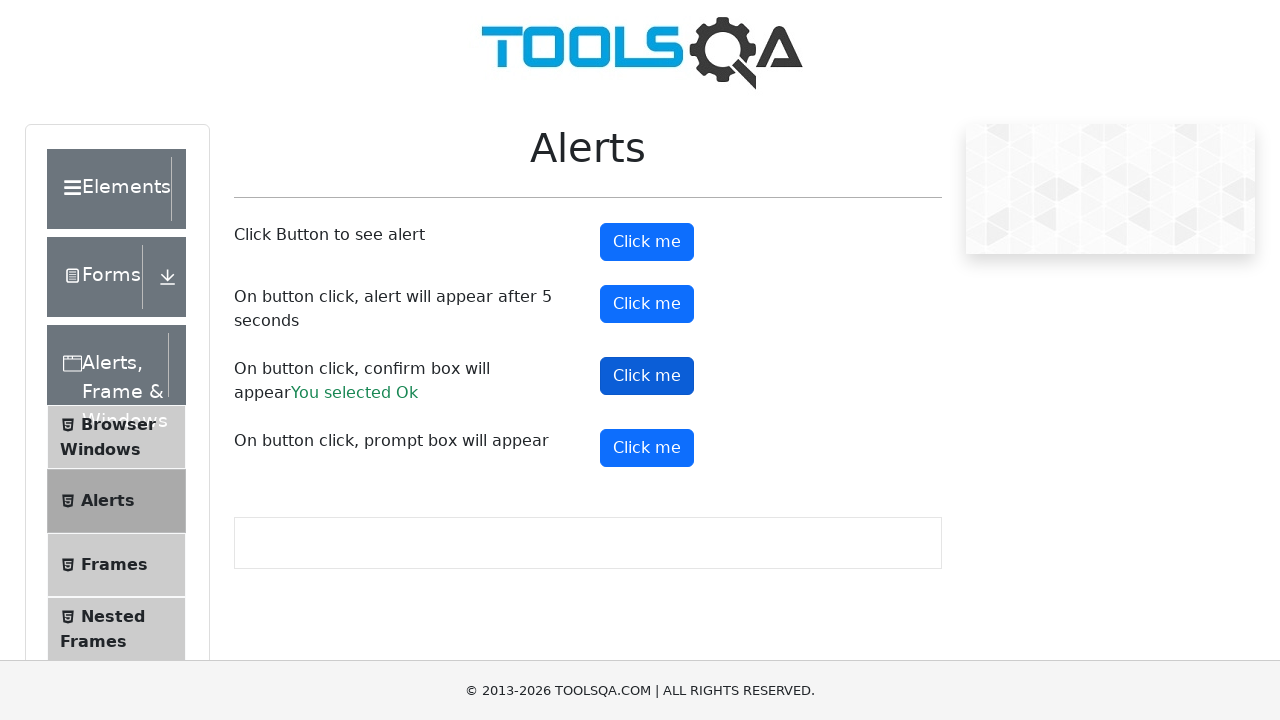

Waited 2 seconds for confirm dialog to be processed
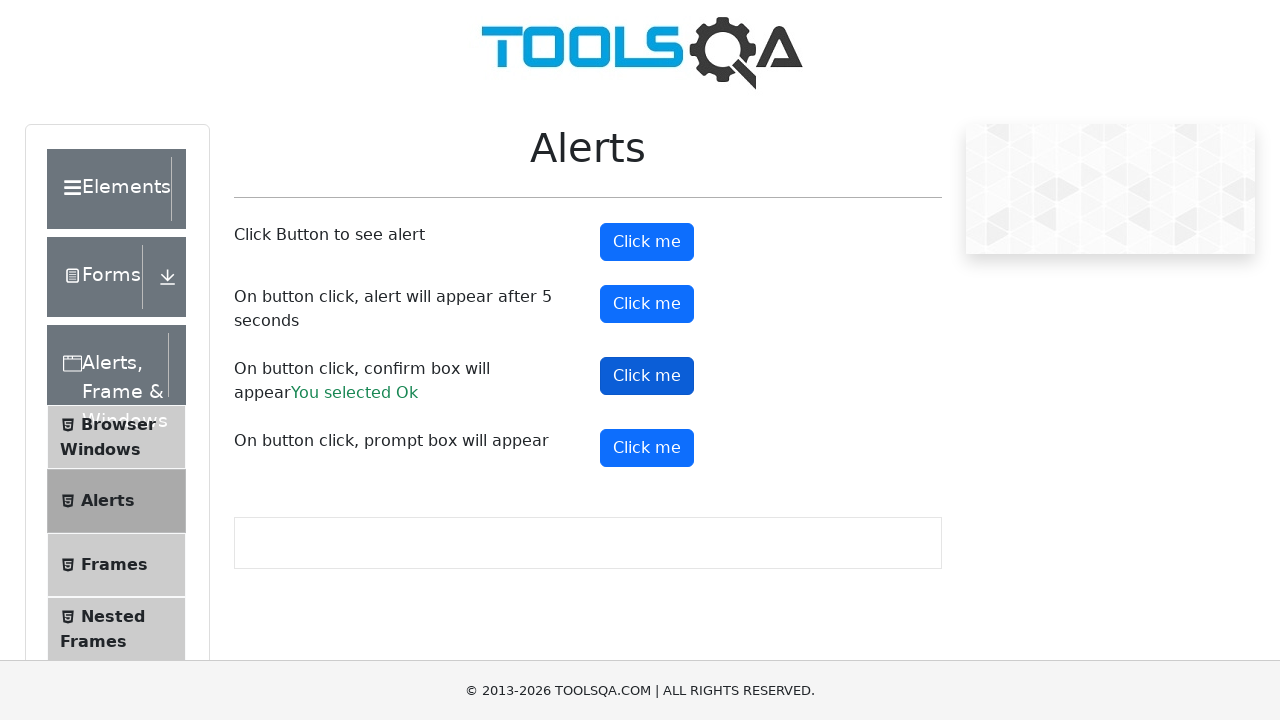

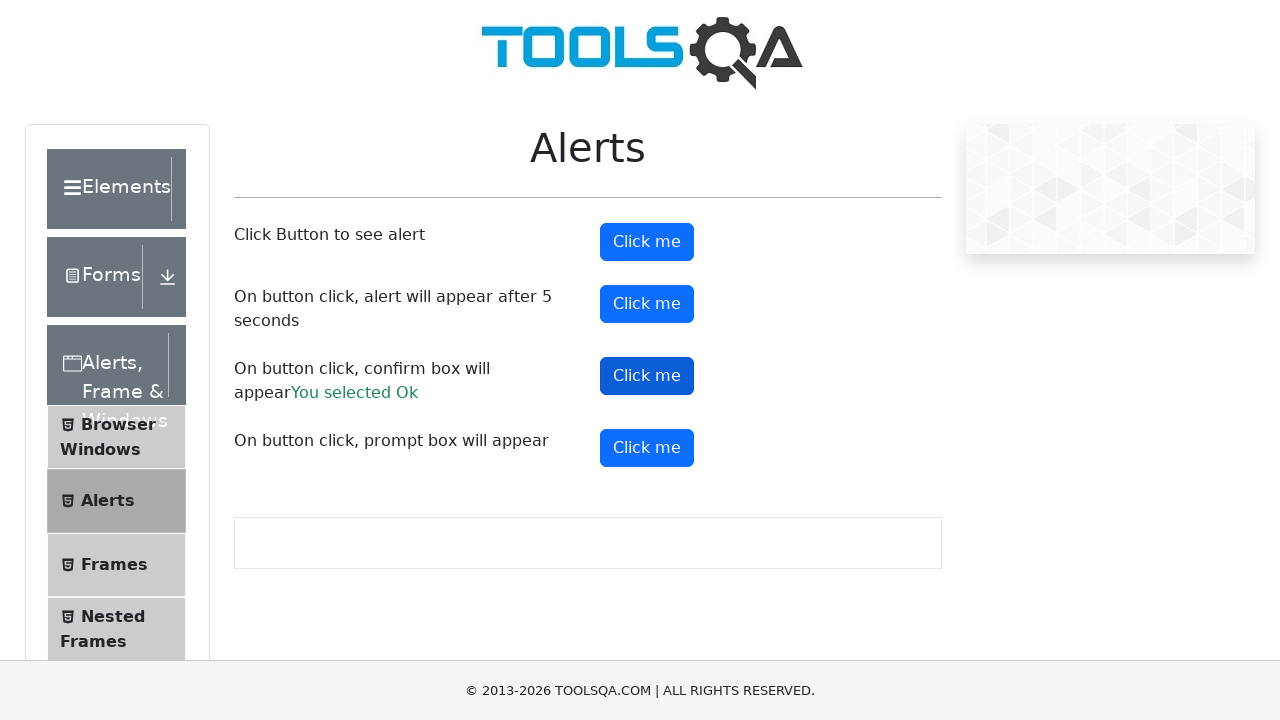